Tests handling a JavaScript confirmation dialog by triggering it, accepting it, and verifying the result message shows "Ok" was clicked.

Starting URL: https://the-internet.herokuapp.com/javascript_alerts

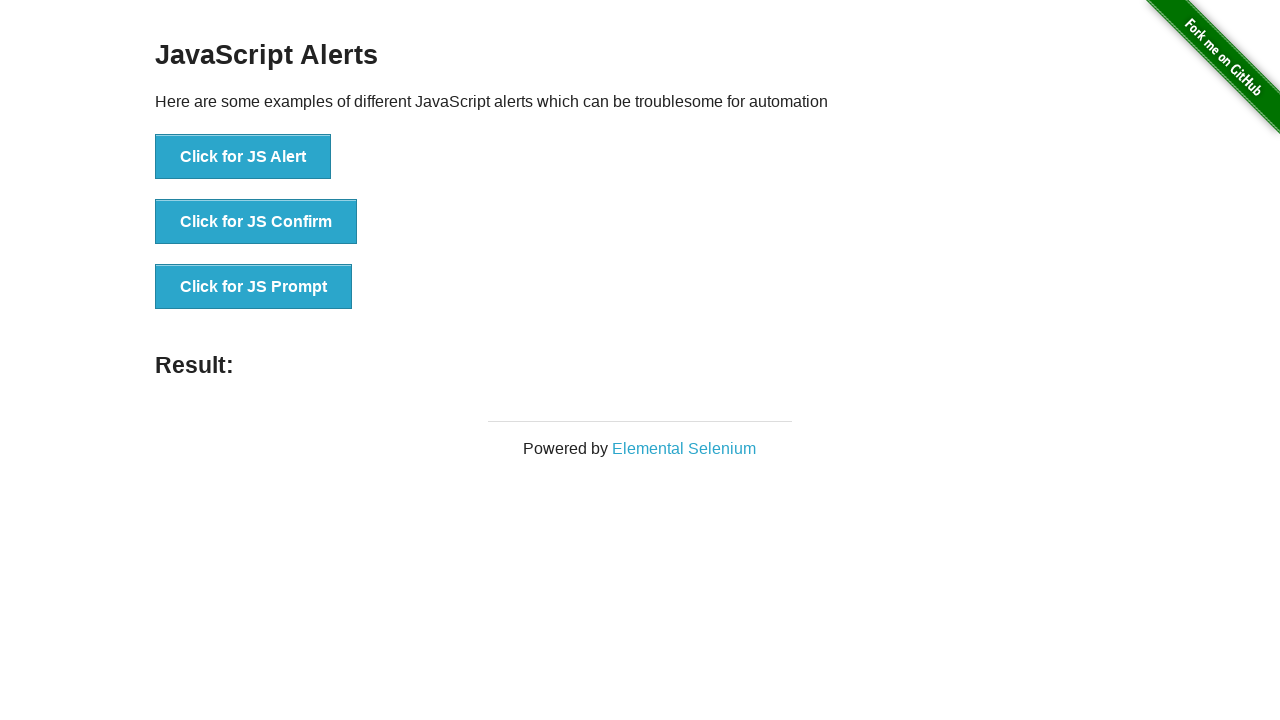

Set up dialog handler to accept confirmation dialog
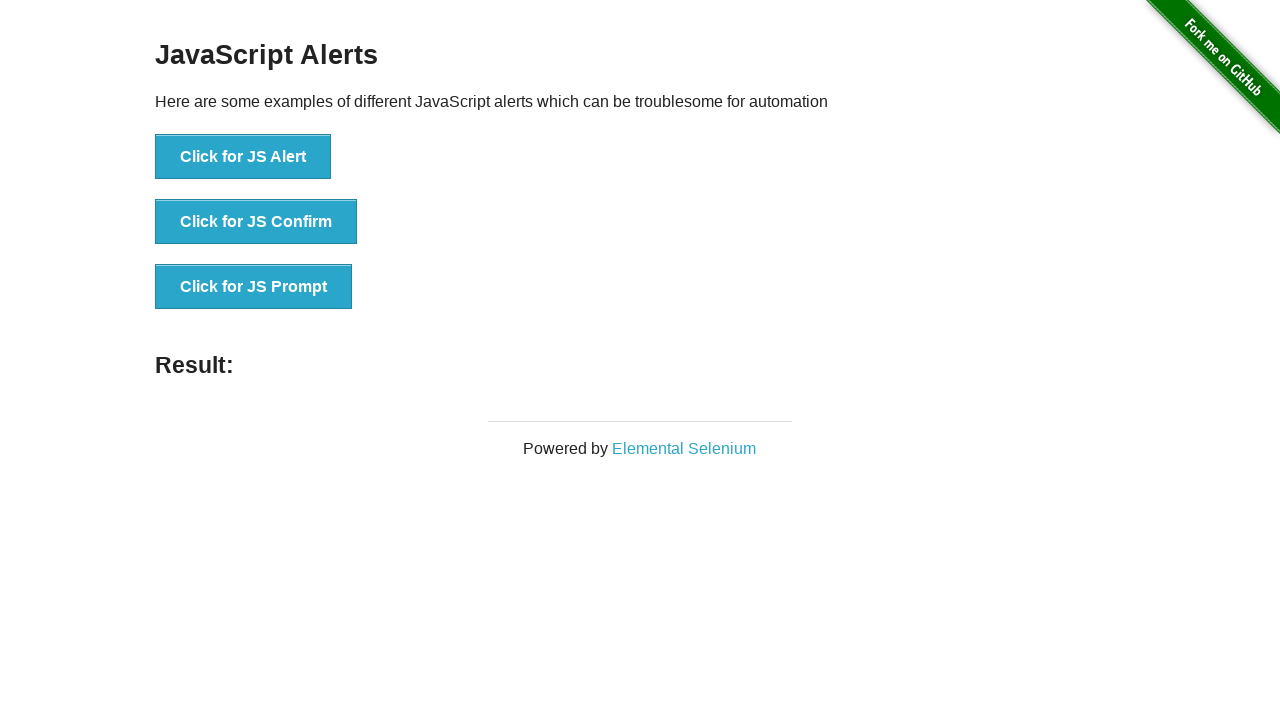

Clicked button to trigger JavaScript confirmation dialog at (256, 222) on button[onclick='jsConfirm()']
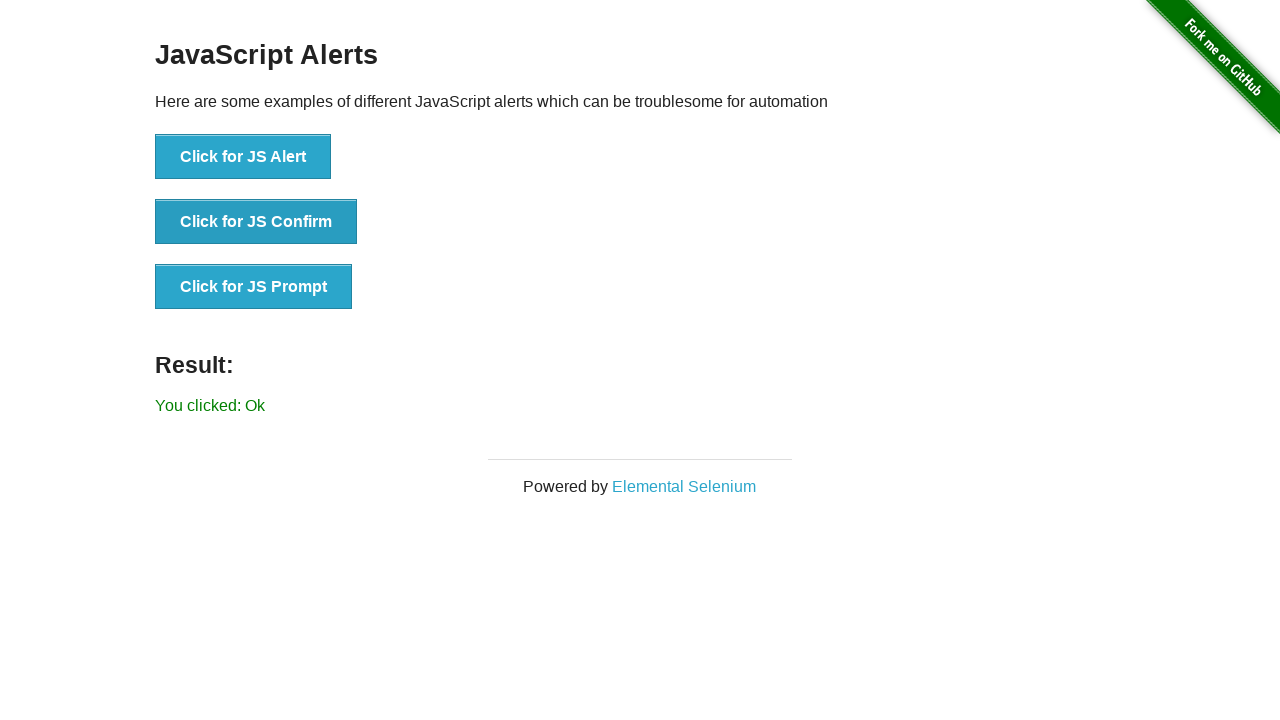

Waited for result message to appear
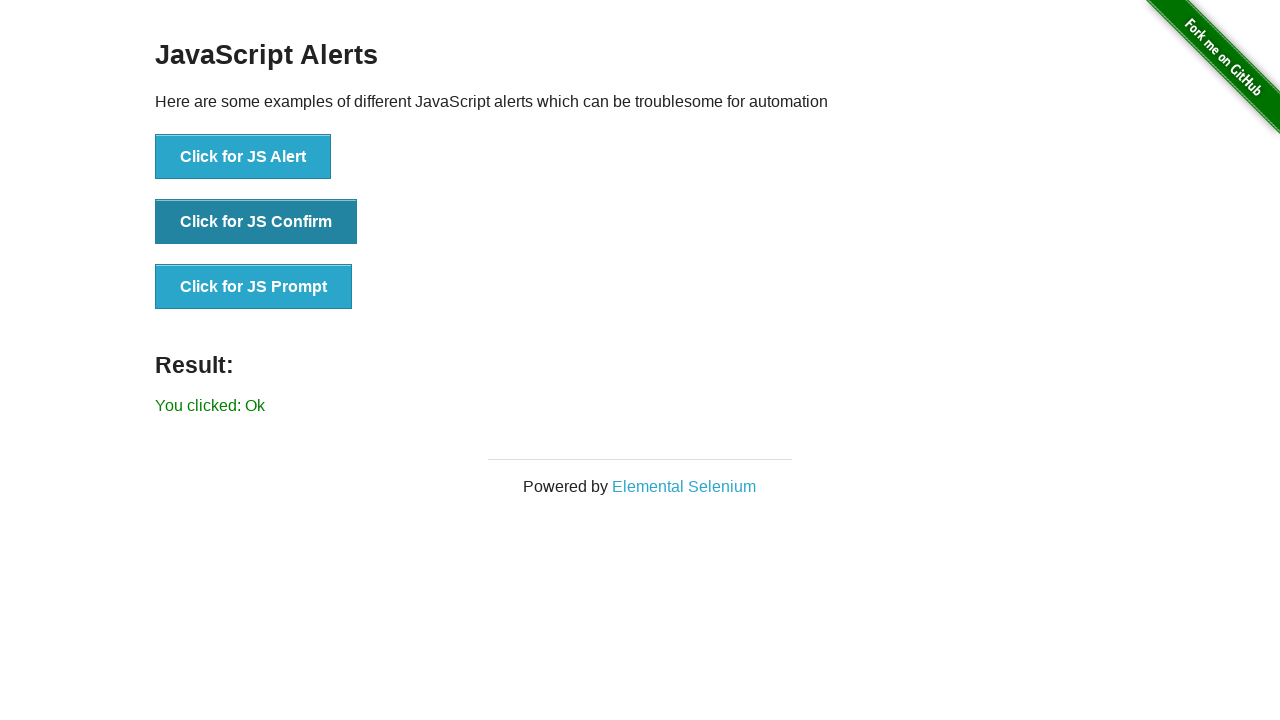

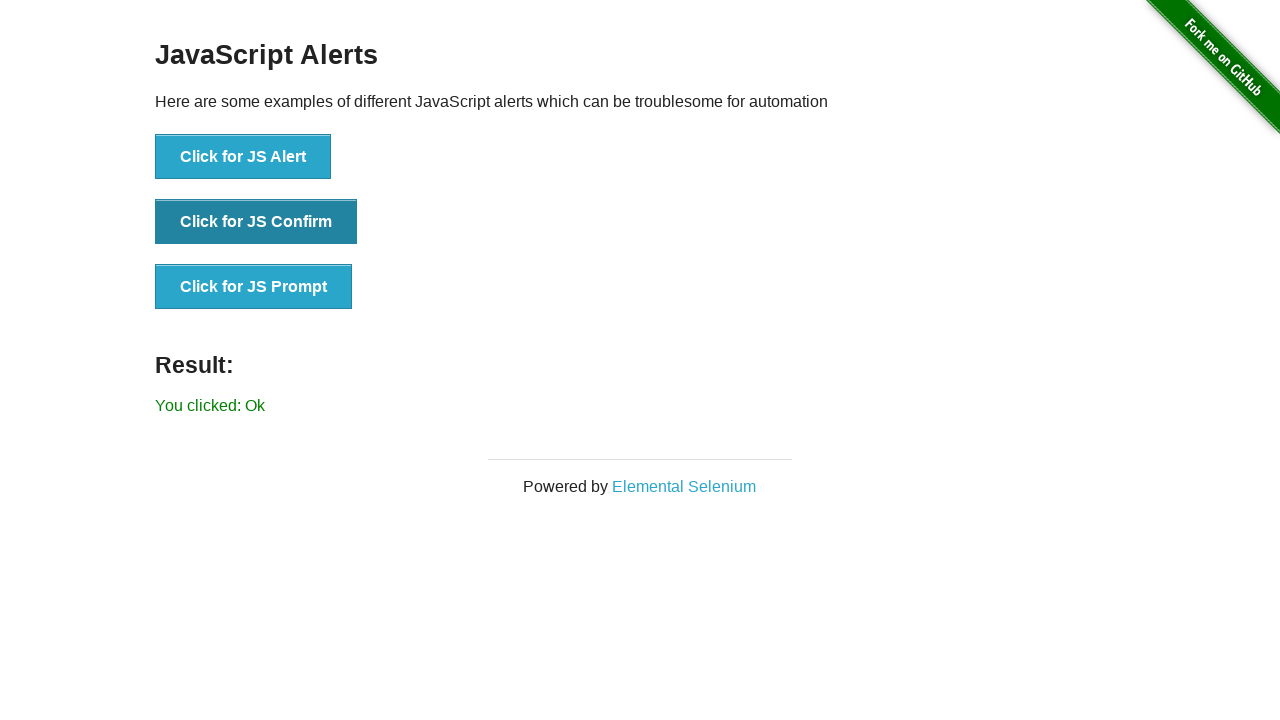